Tests the phone category filter on DemoBlaze by clicking on the Phones category and verifying that only phone products are displayed

Starting URL: https://www.demoblaze.com/index.html

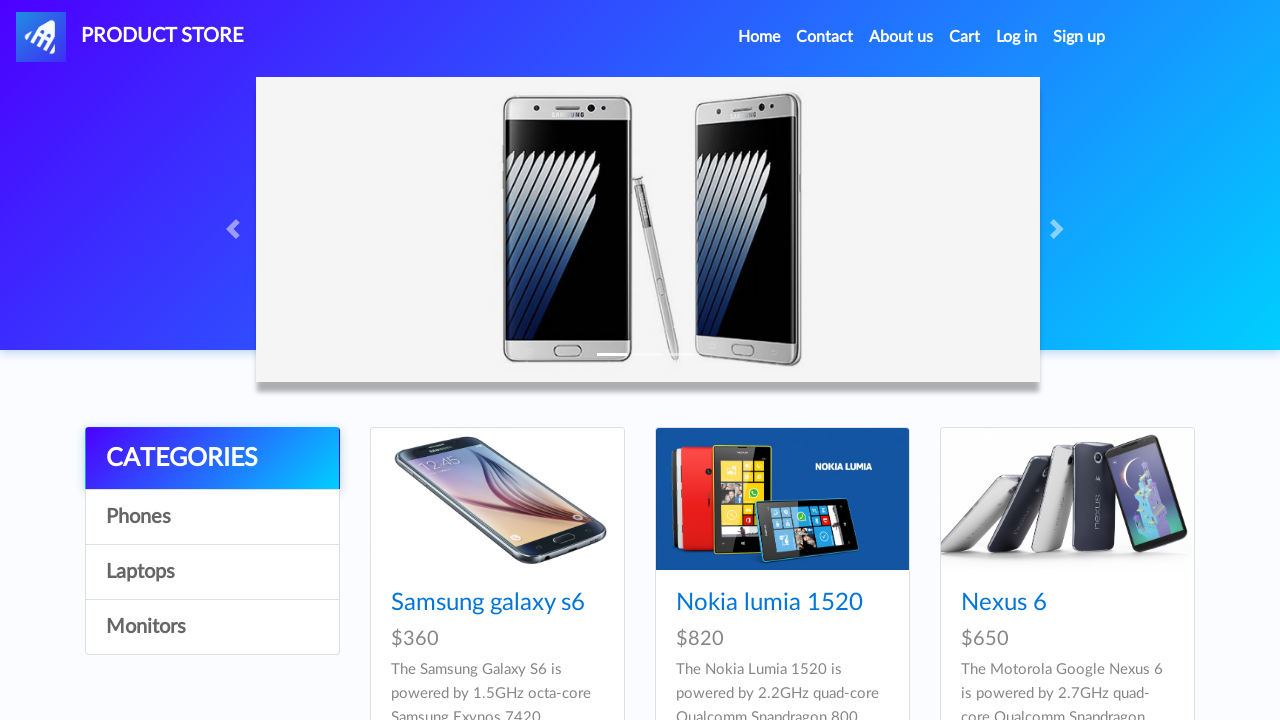

Clicked on the Phones category link at (212, 517) on text=Phones
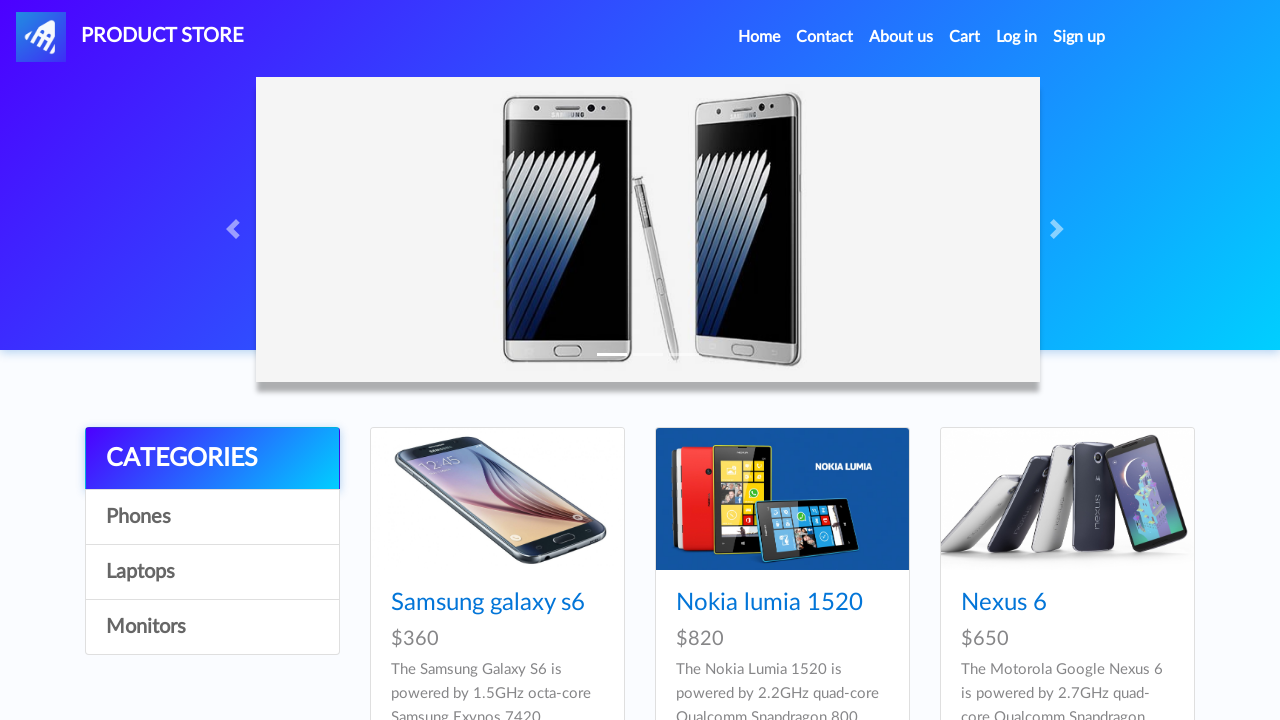

Waited 2 seconds for phone products to filter and load
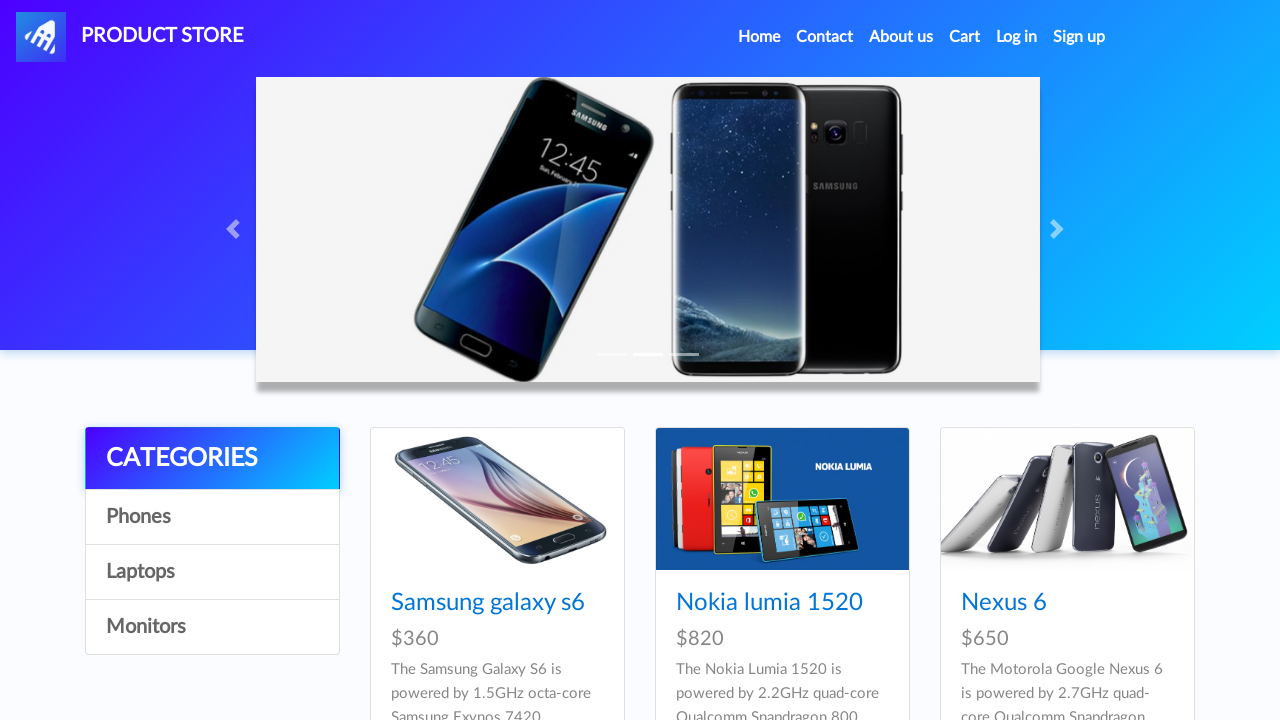

Verified phone product cards are displayed on the page
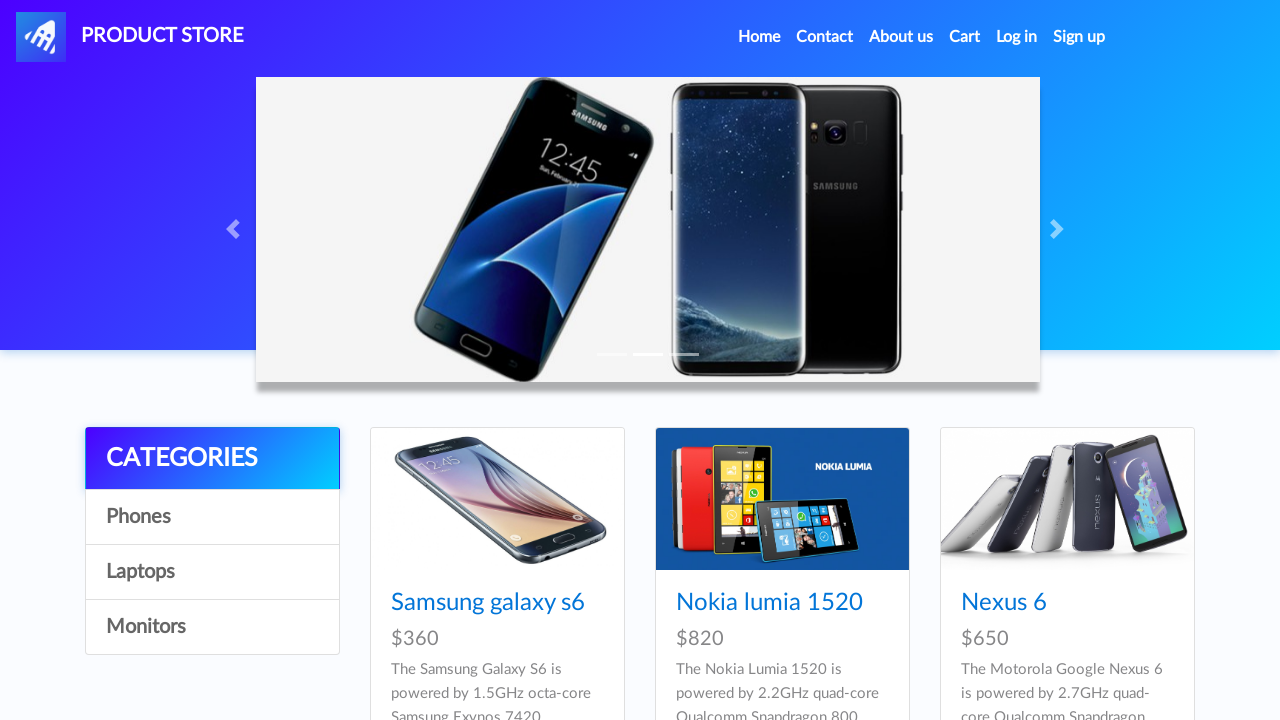

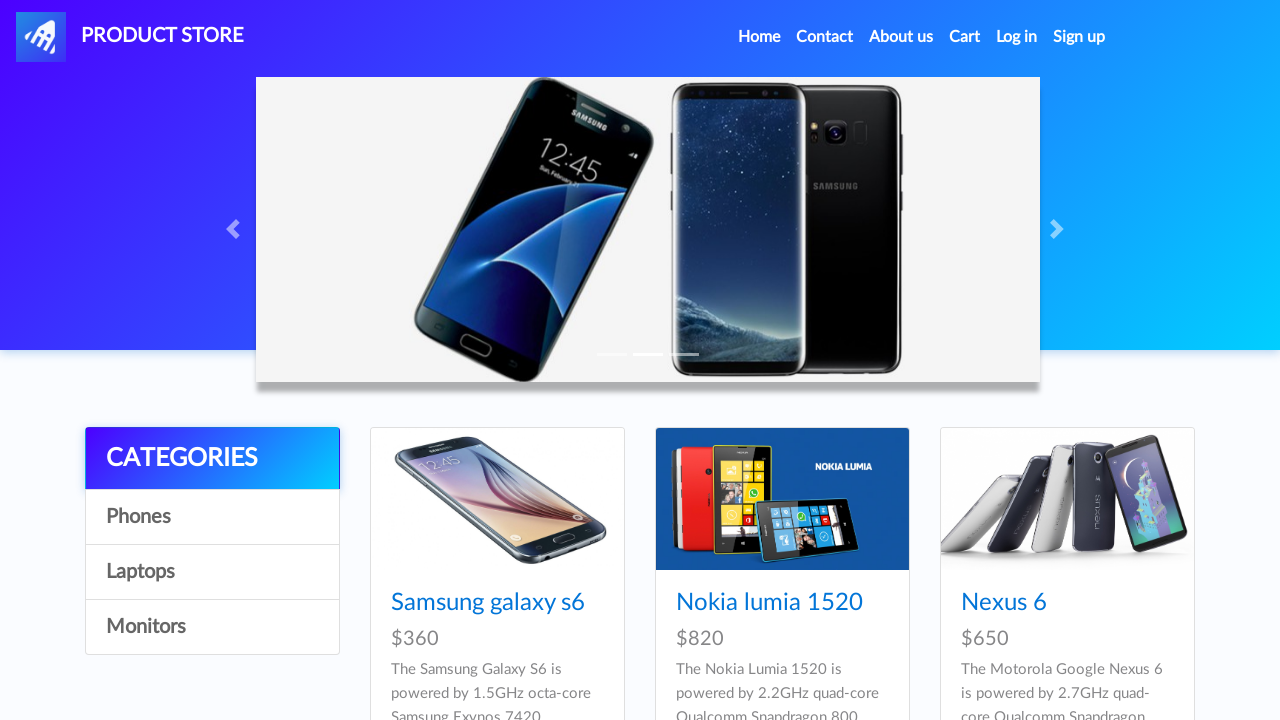